Tests sorting the Due column in descending order by clicking the column header twice and verifying the values are sorted correctly.

Starting URL: http://the-internet.herokuapp.com/tables

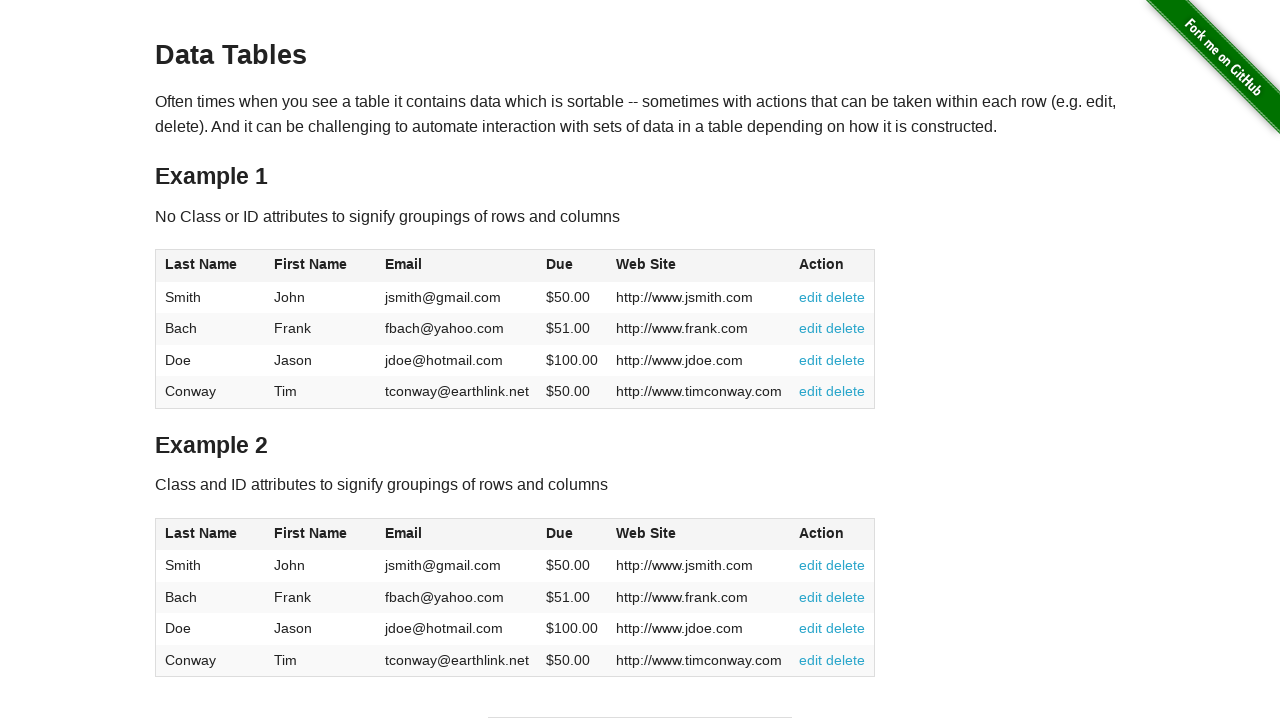

Clicked Due column header first time (ascending sort) at (572, 266) on #table1 thead tr th:nth-child(4)
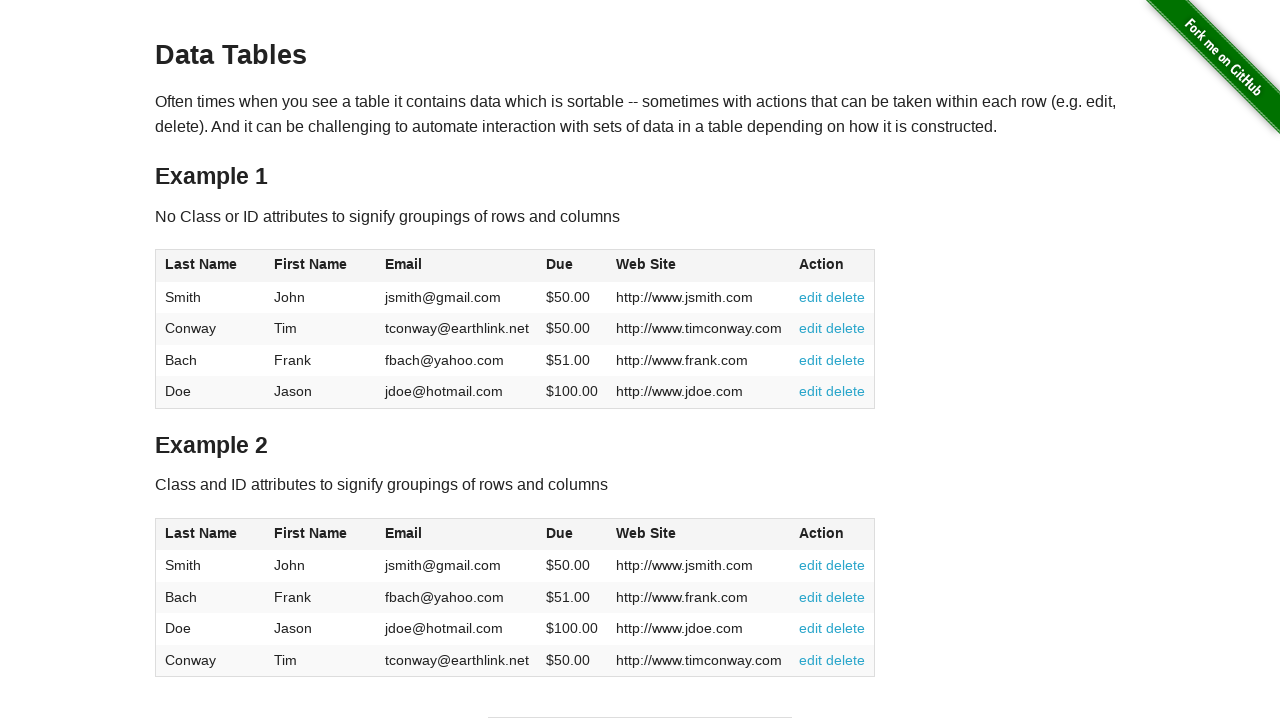

Waited 500ms for table to process first click
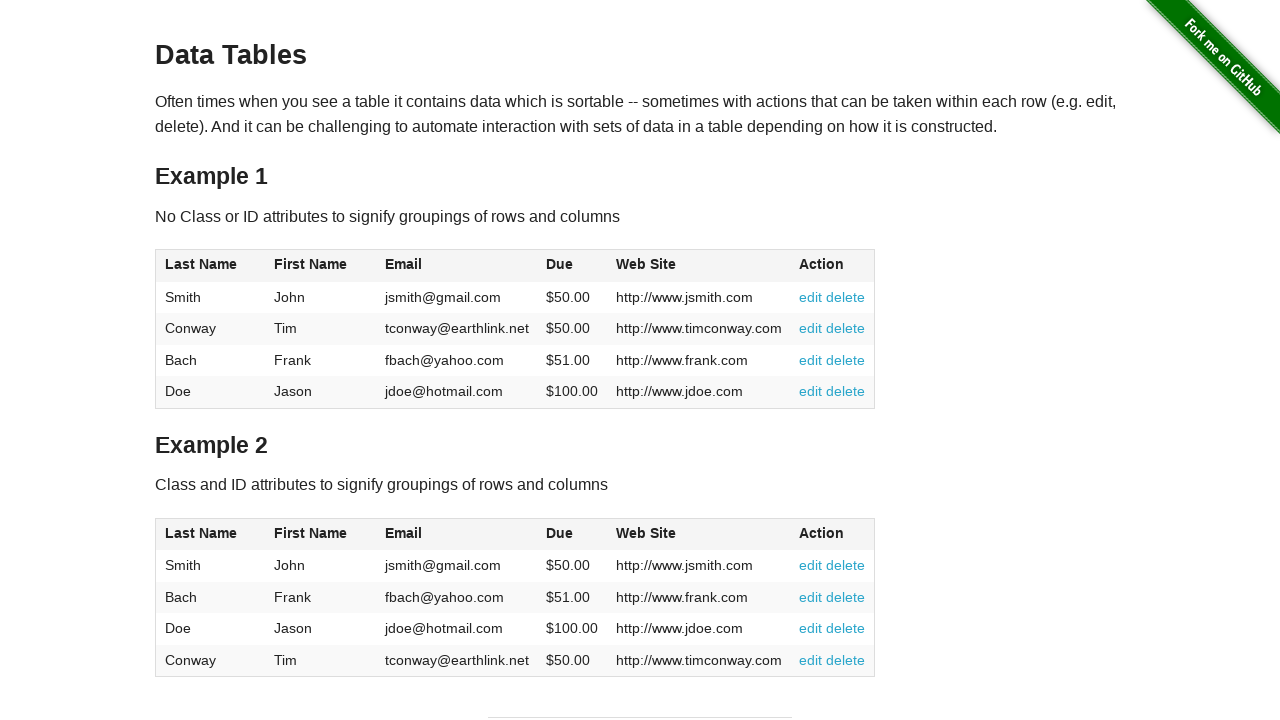

Clicked Due column header second time (descending sort) at (572, 266) on #table1 thead tr th:nth-child(4)
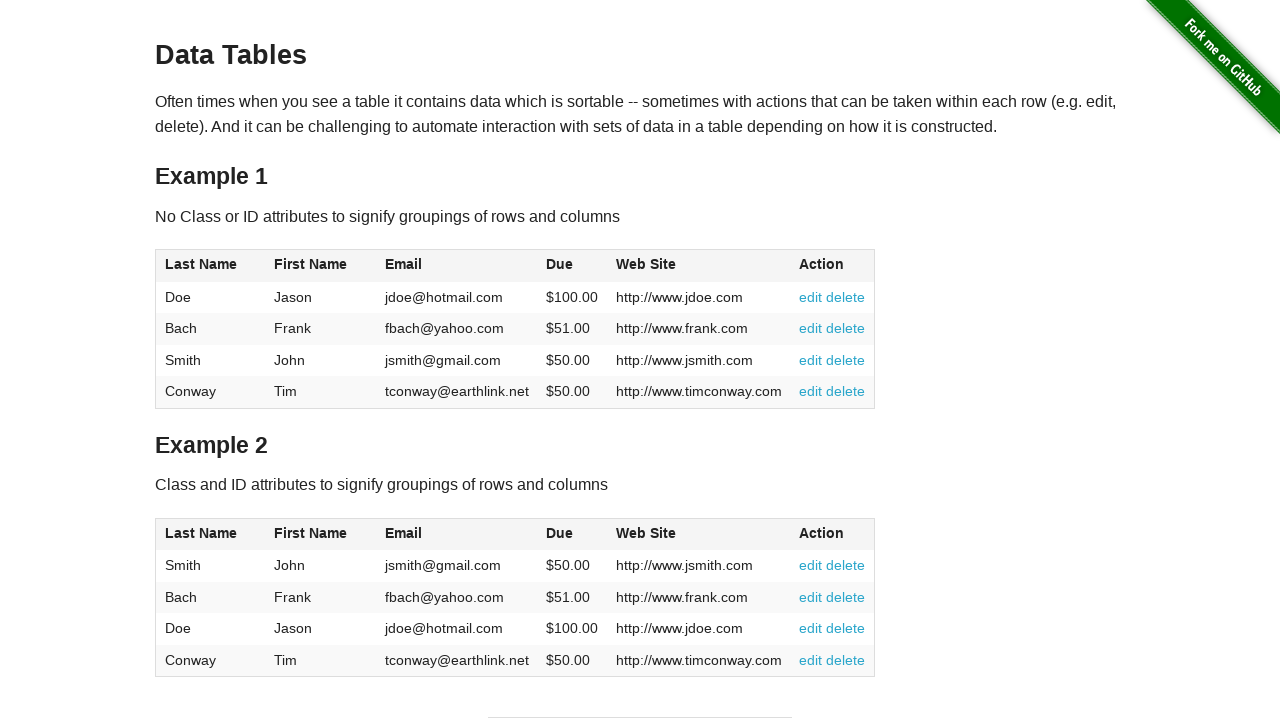

Due column cells loaded after sorting
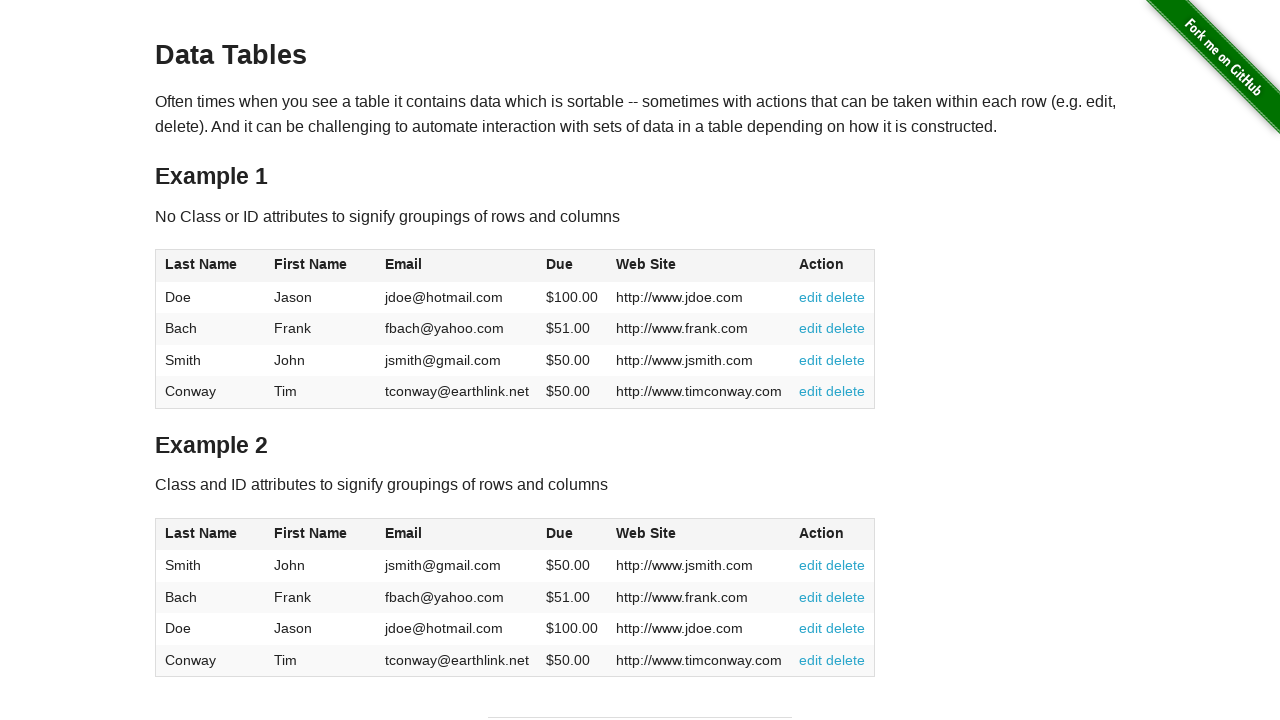

Retrieved all Due column values from table
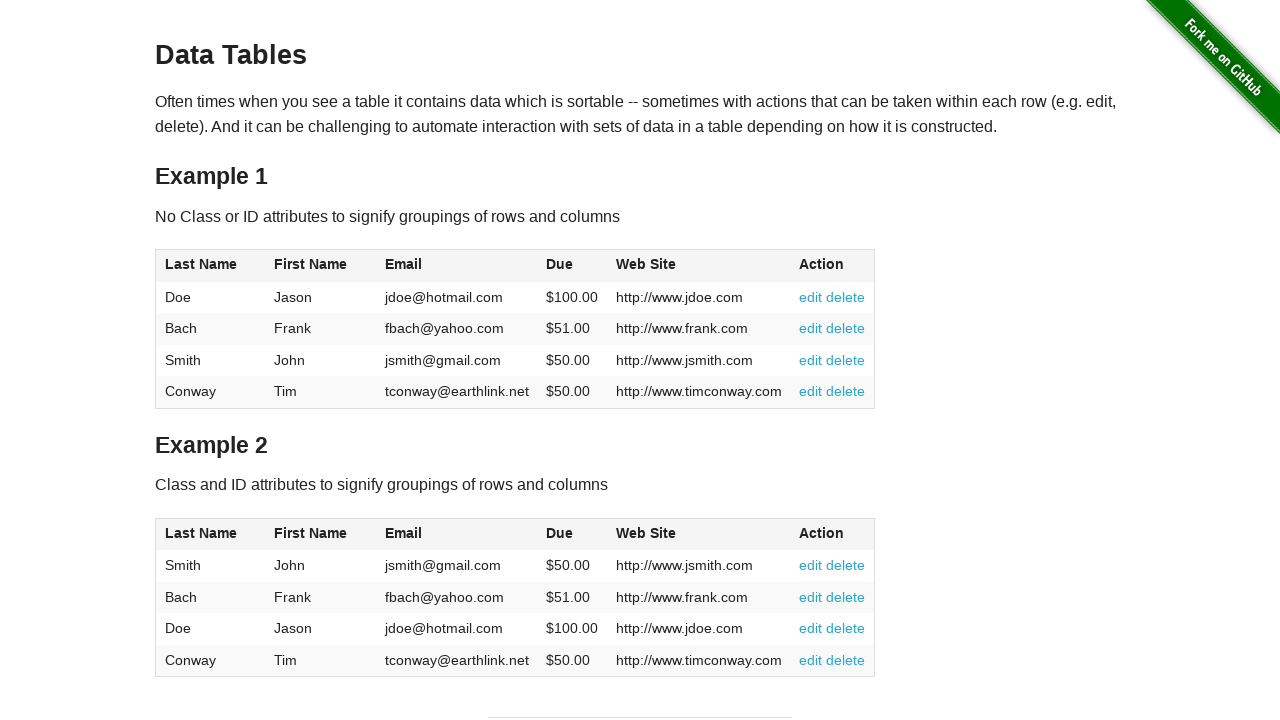

Parsed 4 Due values: [100.0, 51.0, 50.0, 50.0]
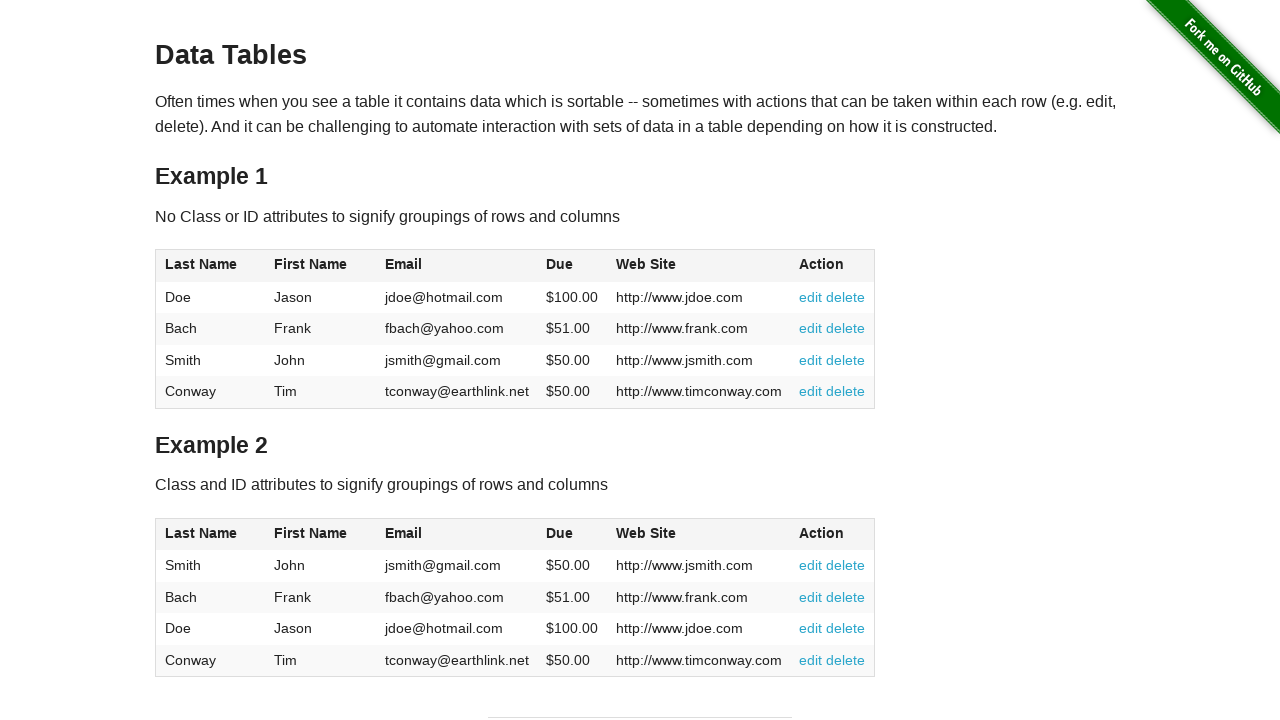

Verified Due column is sorted in descending order
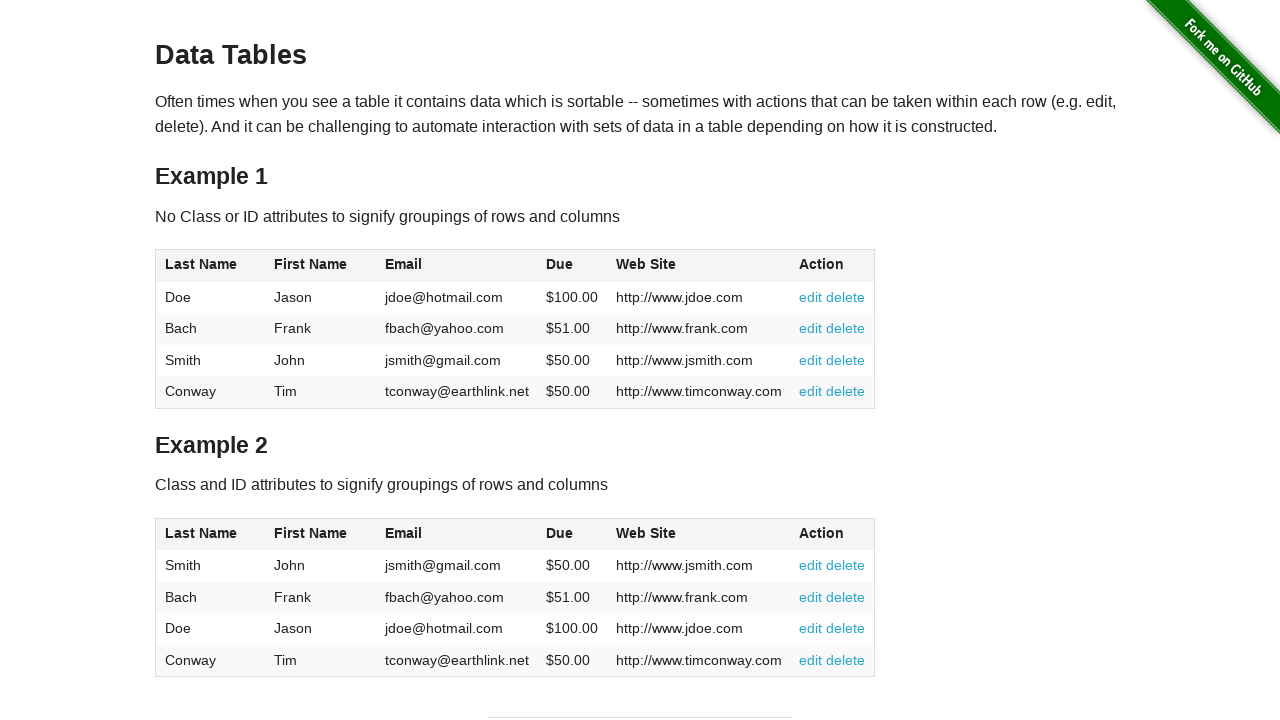

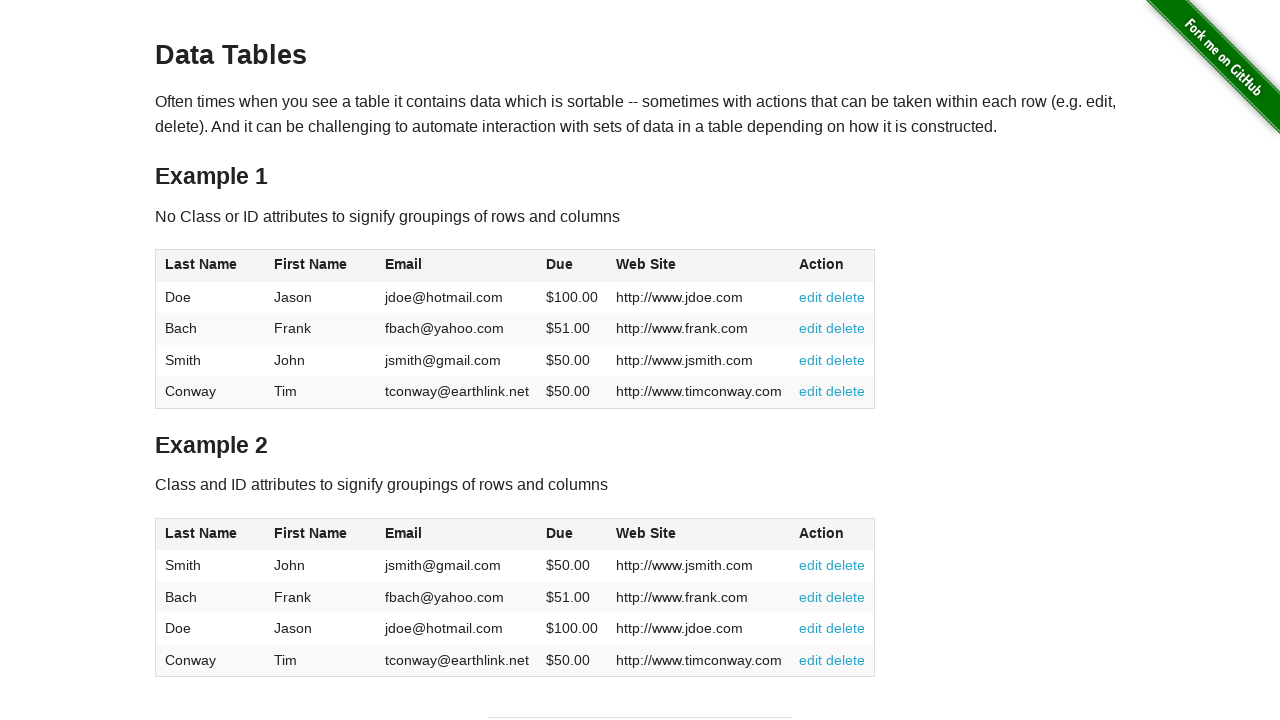